Tests a date picker by directly filling a date value into a birthday input field

Starting URL: https://www.lambdatest.com/selenium-playground/bootstrap-date-picker-demo

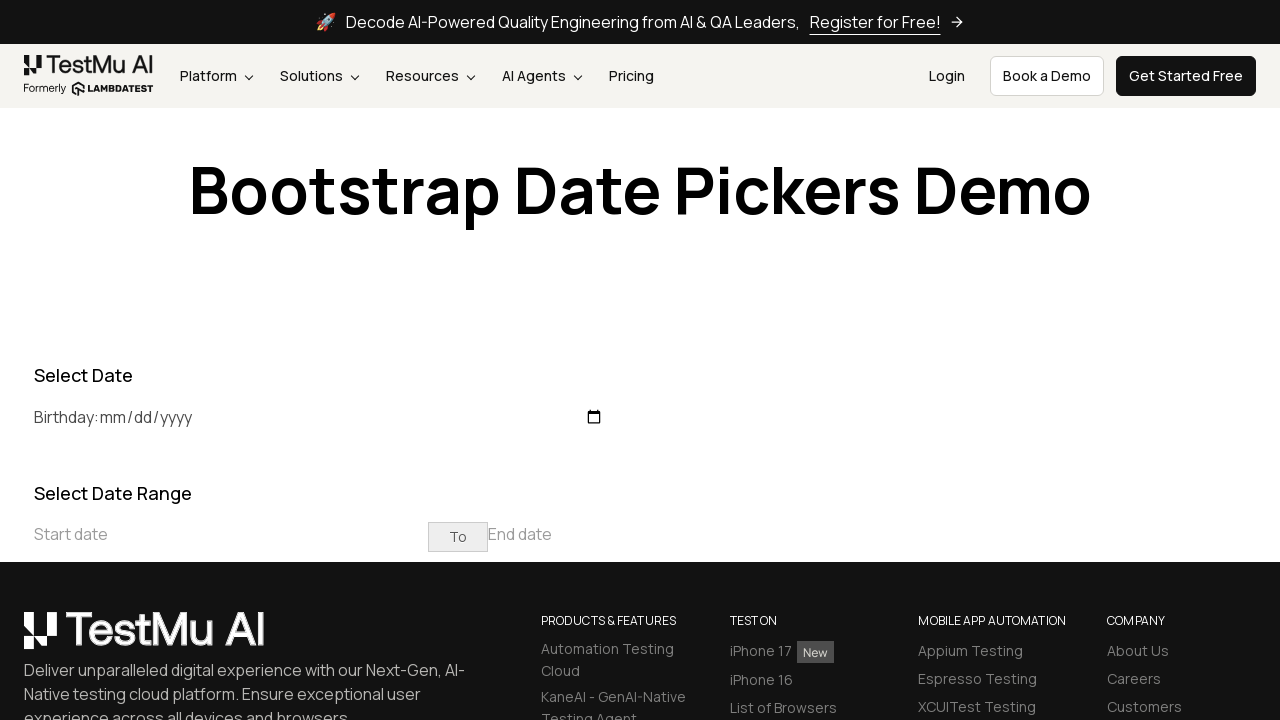

Filled birthday input field with date 2003-04-24 on //input[@id='birthday']
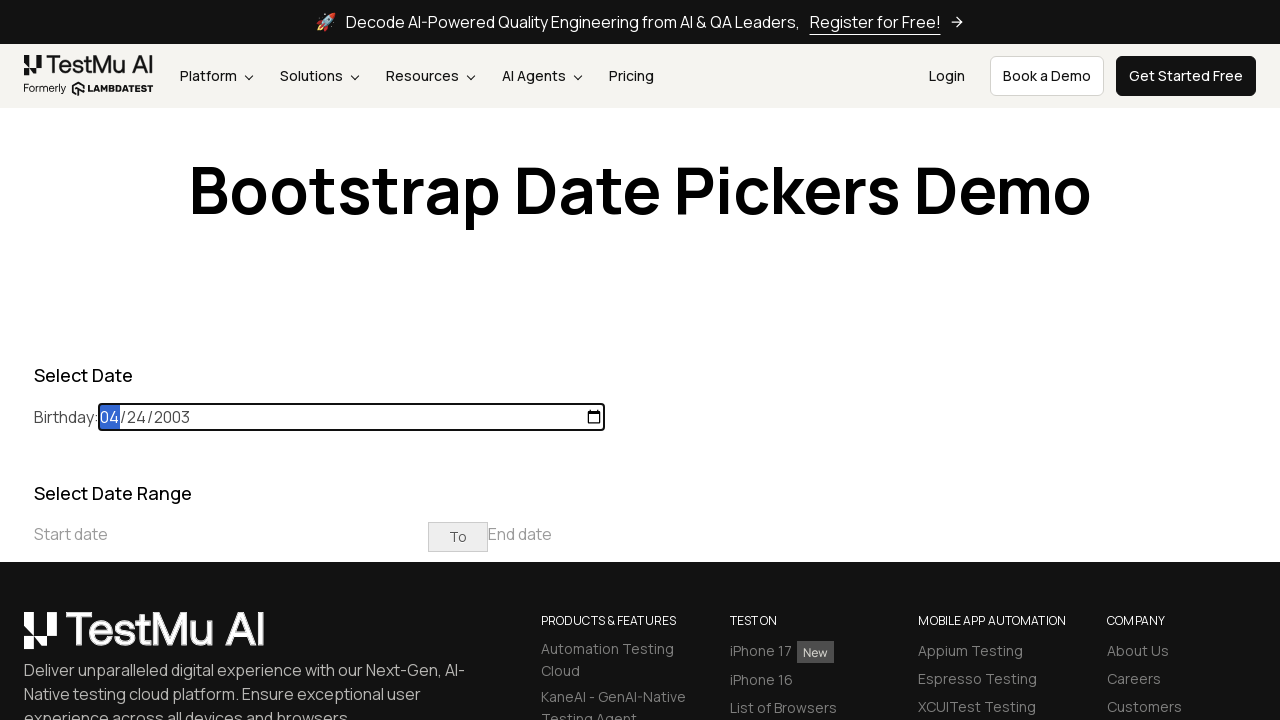

Waited 3 seconds for date to be set
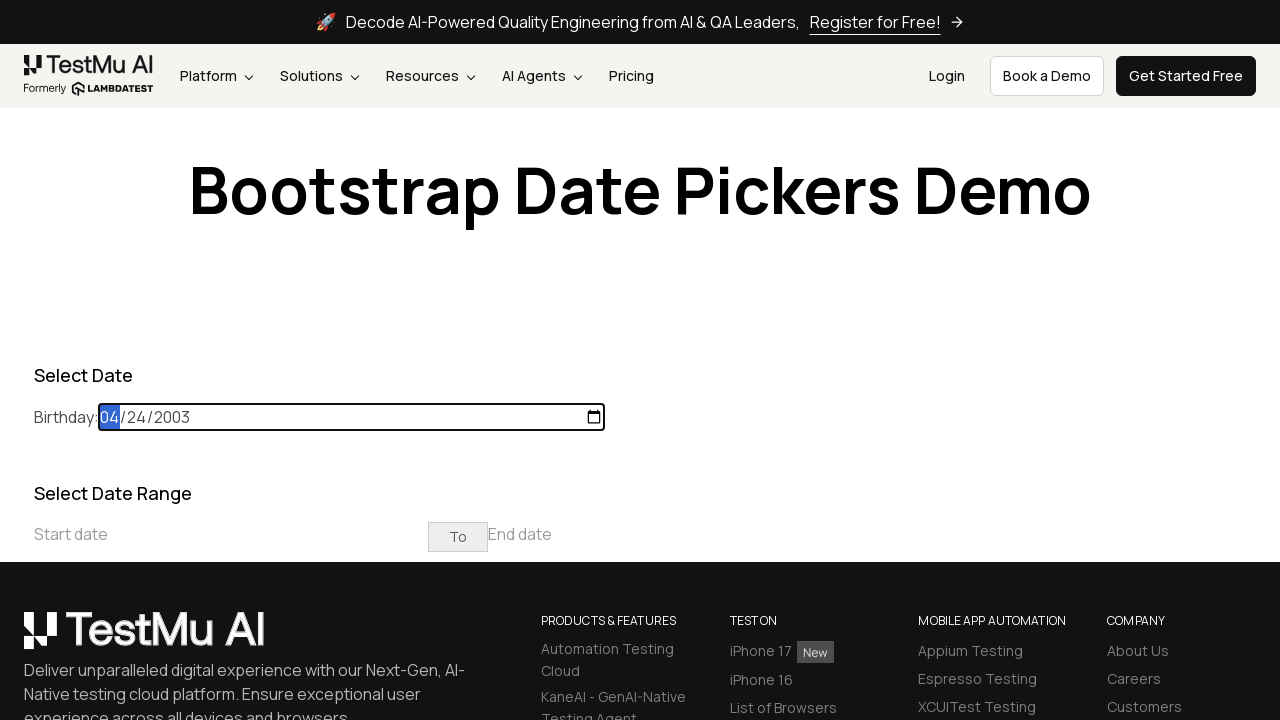

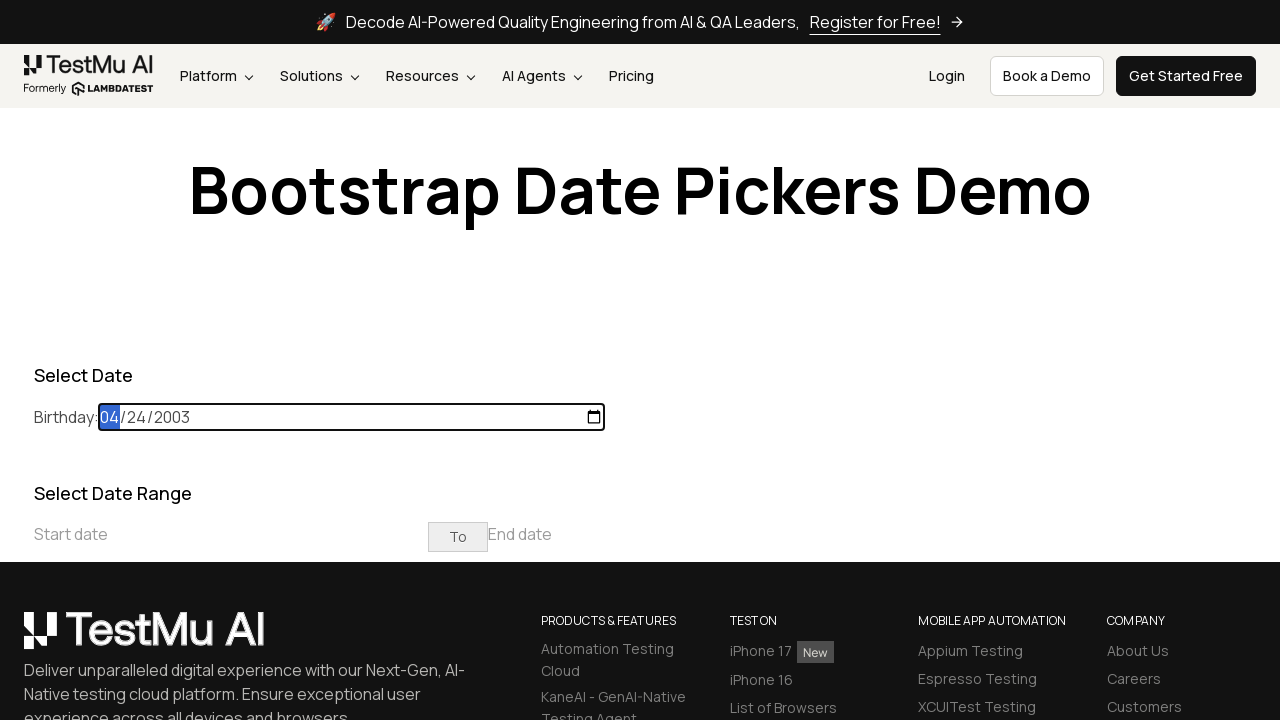